Tests accepting a JavaScript confirm dialog by clicking OK

Starting URL: https://the-internet.herokuapp.com/javascript_alerts

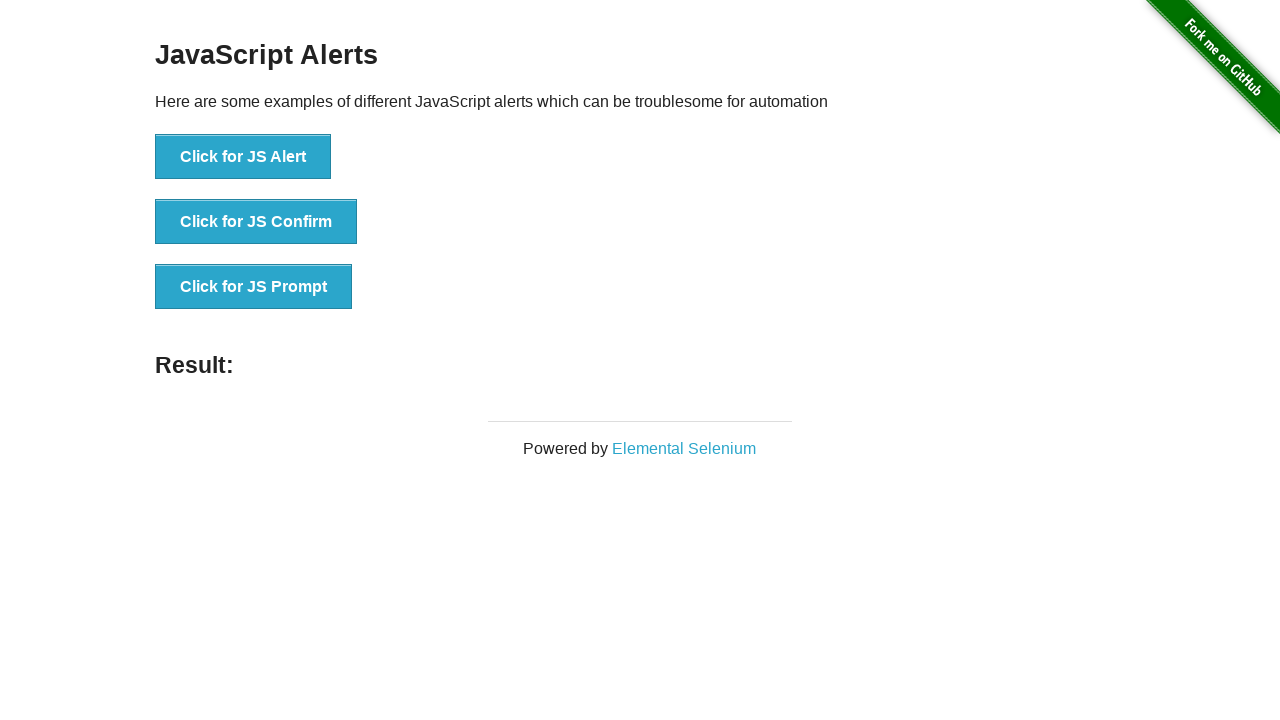

Clicked button to trigger JS Confirm dialog at (256, 222) on xpath=//button[contains(text(),'Click for JS Confirm')]
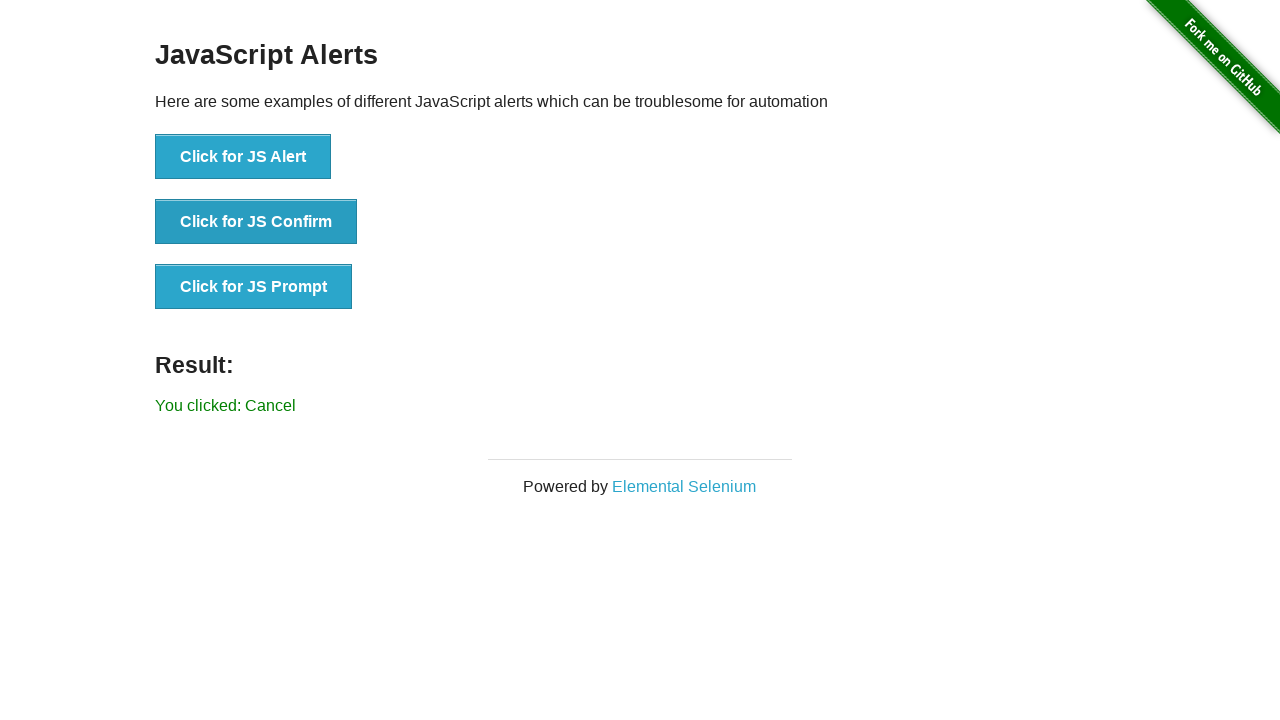

Set up dialog handler to accept confirm dialogs
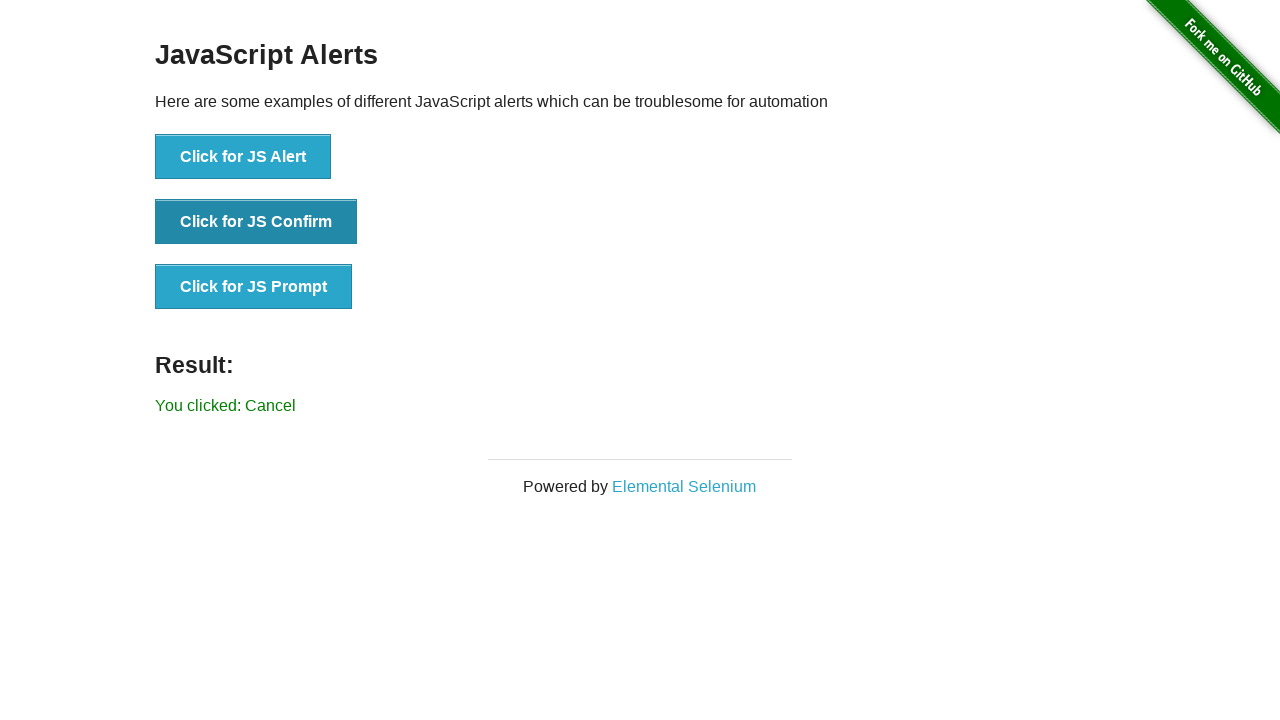

Clicked button to trigger JS Confirm dialog and accepted it at (256, 222) on xpath=//button[contains(text(),'Click for JS Confirm')]
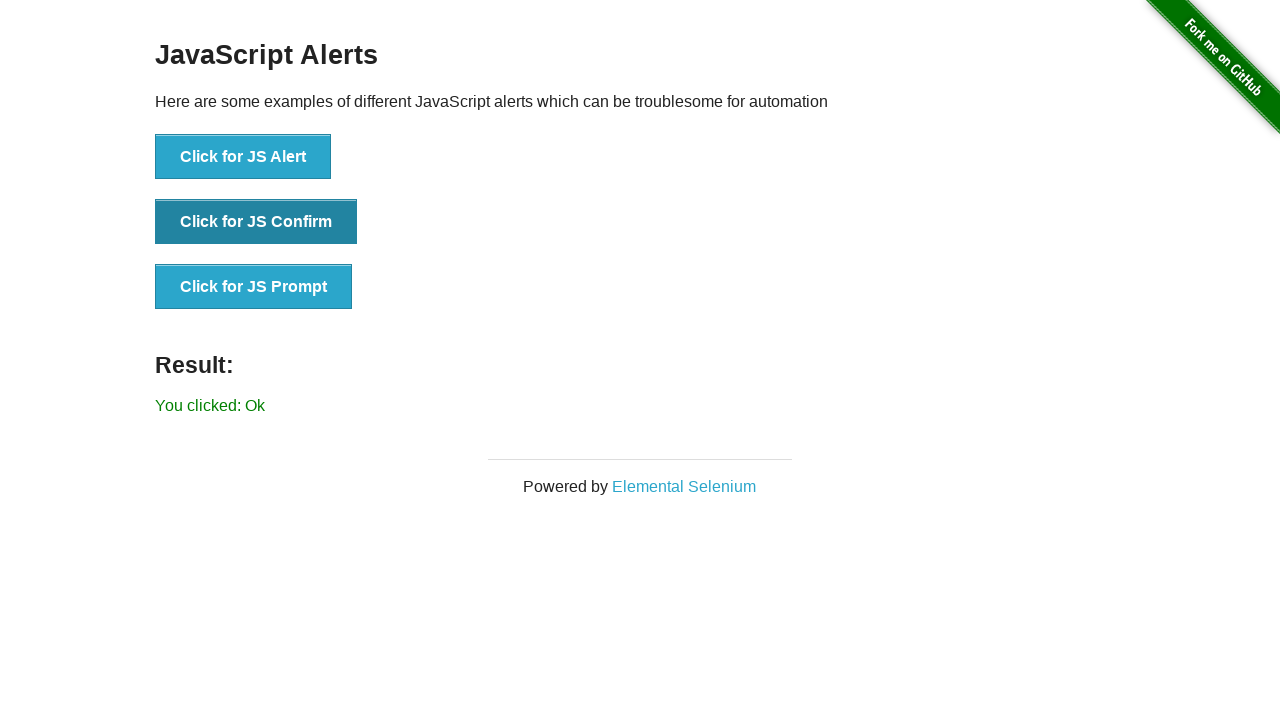

Retrieved result message text from page
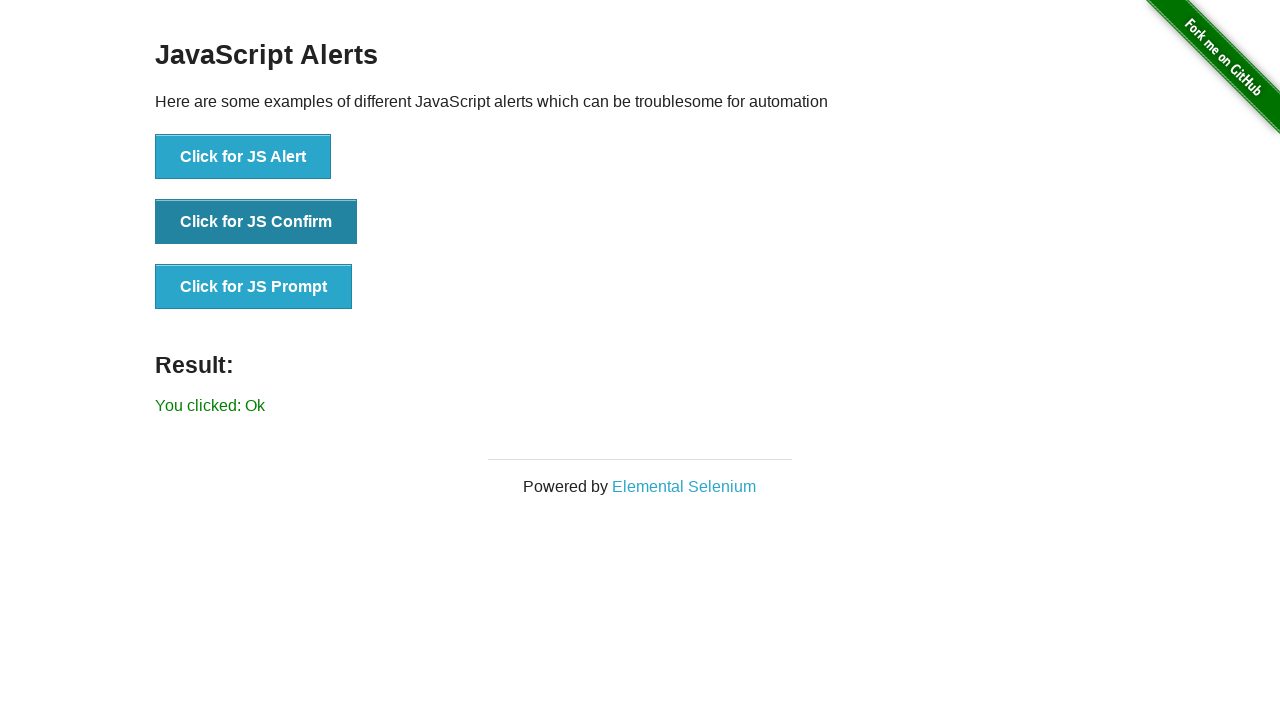

Verified that result message shows 'You clicked: Ok'
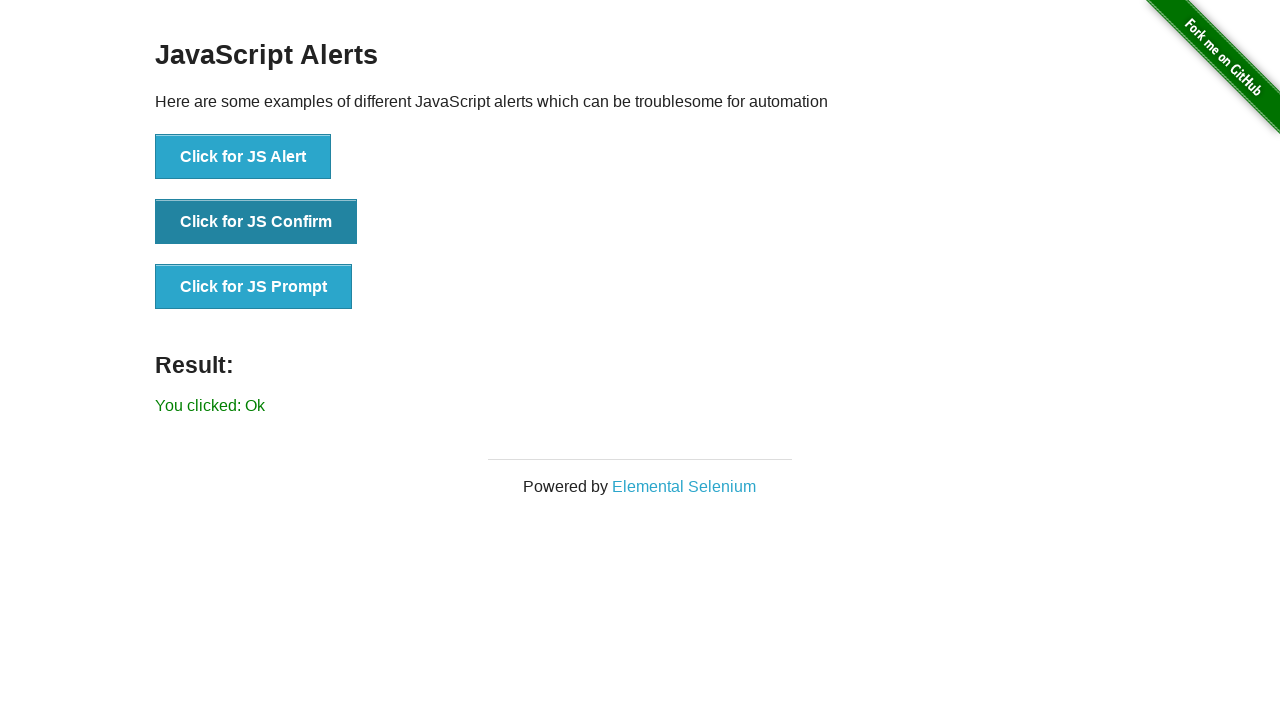

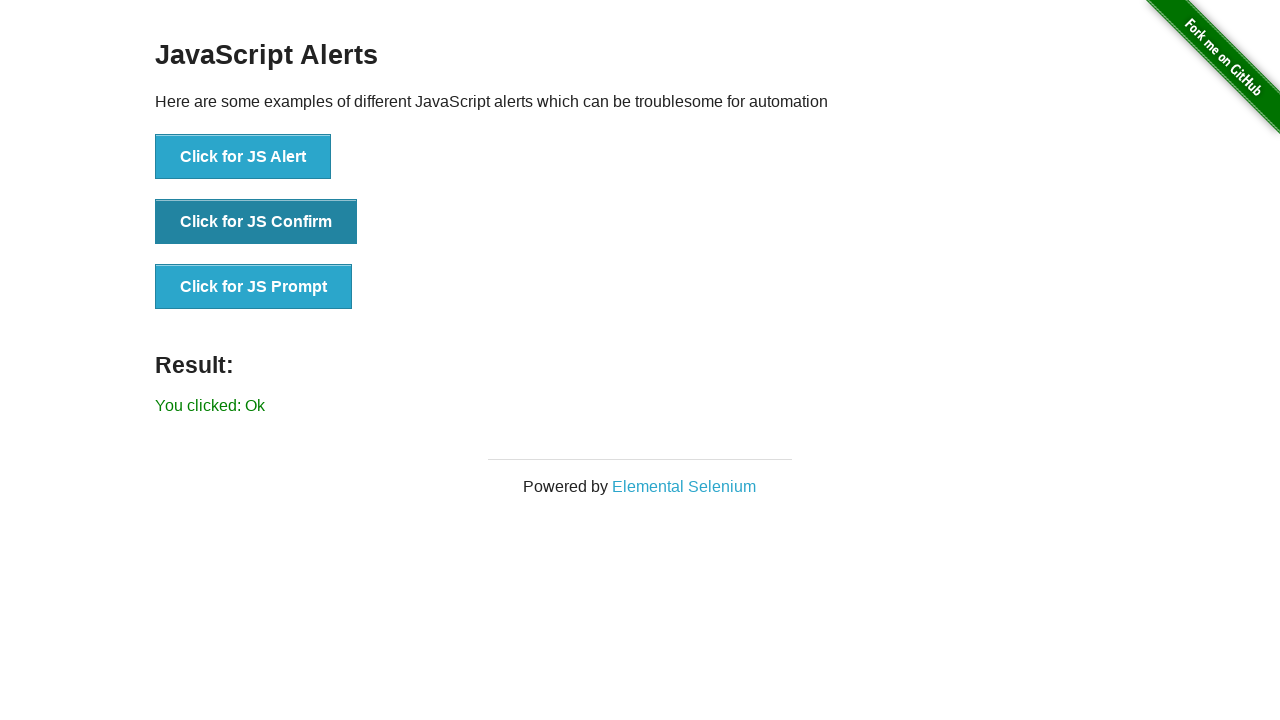